Tests a registration form by filling in three required input fields in the first block and submitting, then verifies successful registration by checking for a congratulations message.

Starting URL: https://suninjuly.github.io/registration1.html

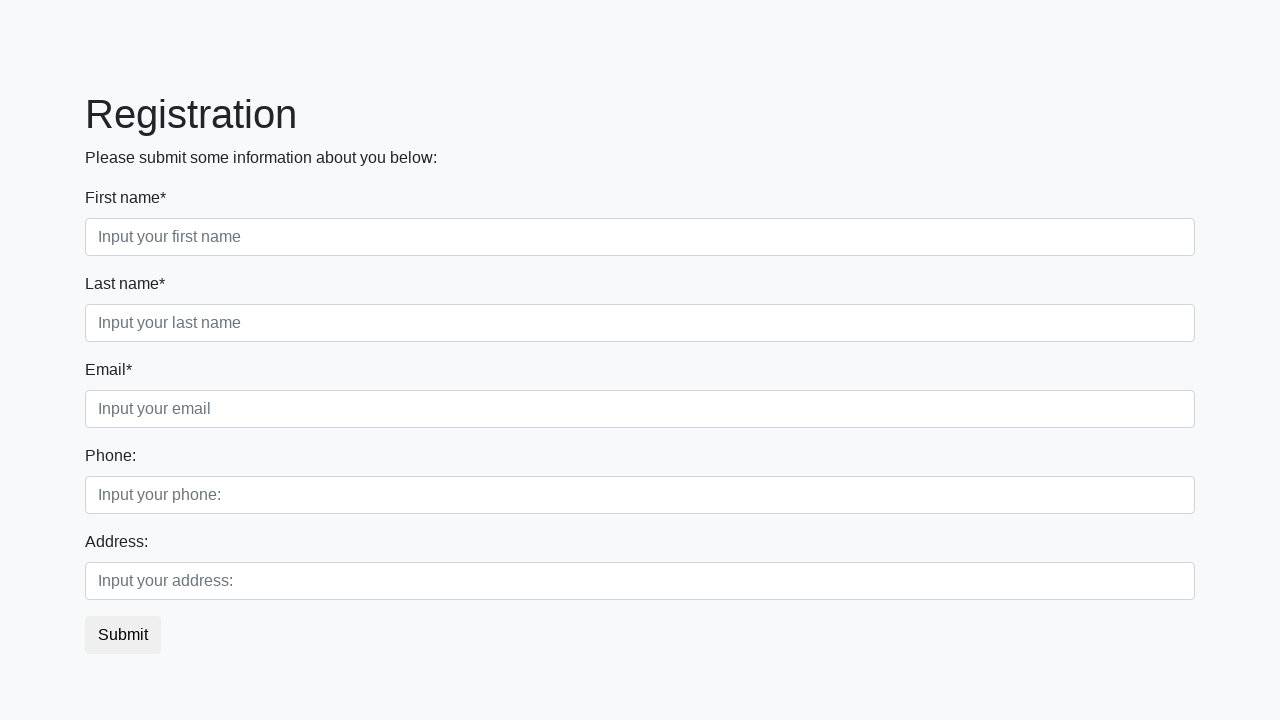

Filled first name field with 'John' on //div[@class="first_block"]//input[contains(@class,"first")]
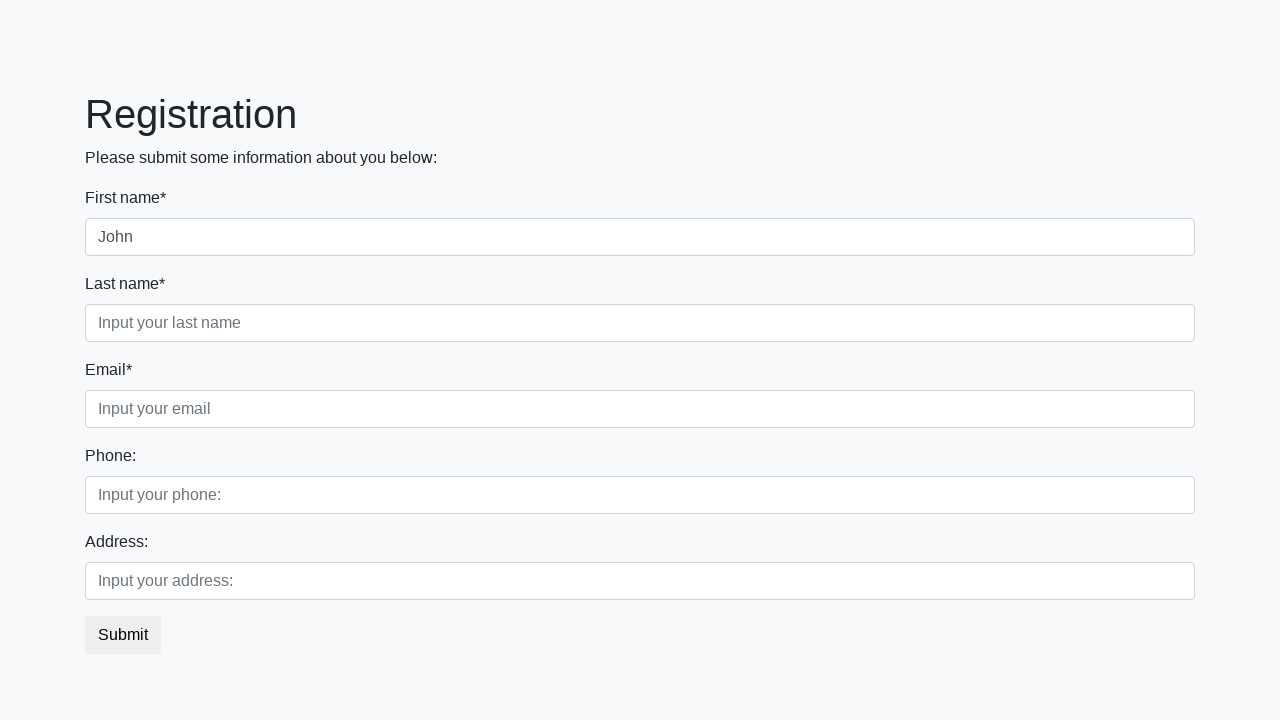

Filled last name field with 'Doe' on //div[@class="first_block"]//input[contains(@class,"second")]
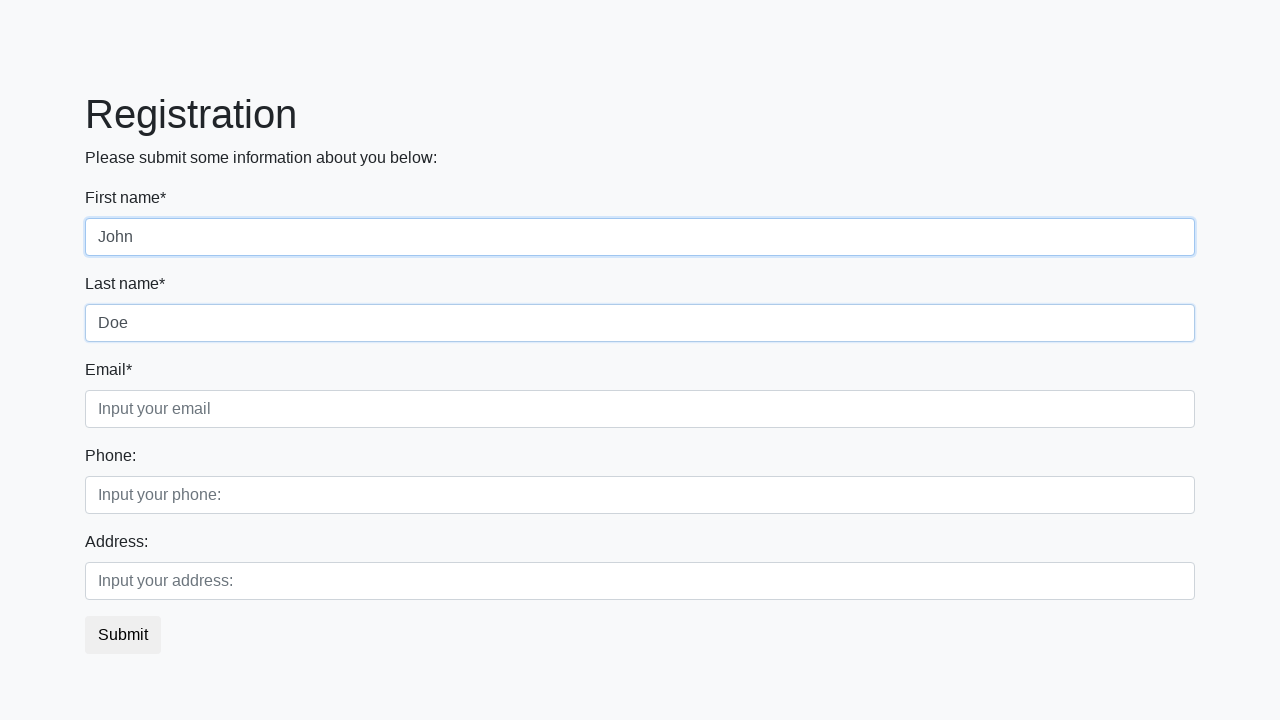

Filled email field with 'john.doe@example.com' on //div[@class="first_block"]//input[contains(@class,"third")]
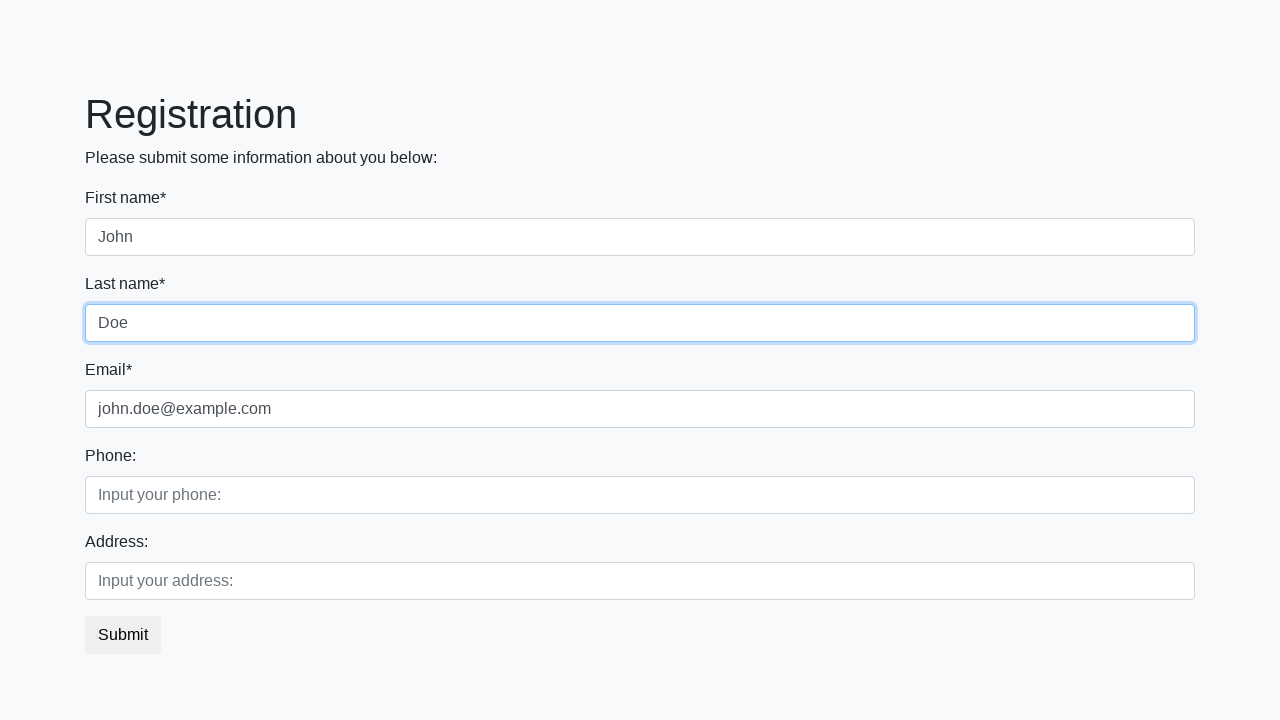

Clicked submit button to register at (123, 635) on button.btn
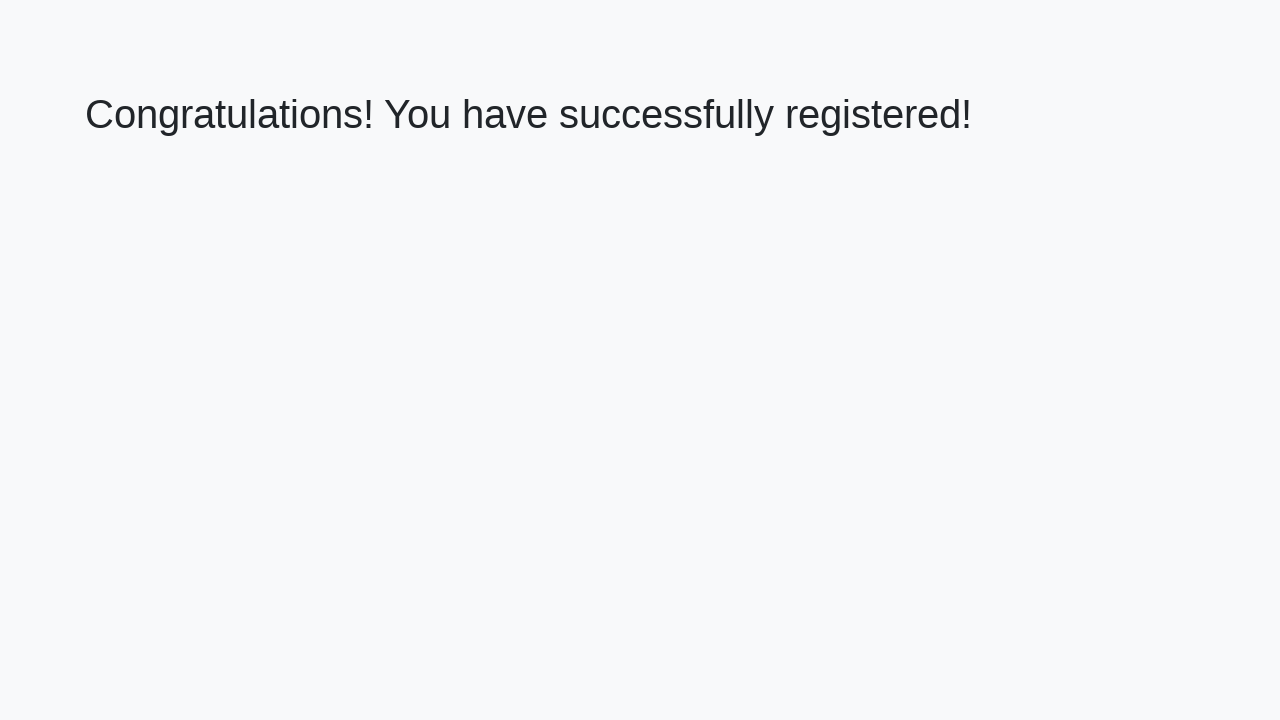

Congratulations message appeared on page
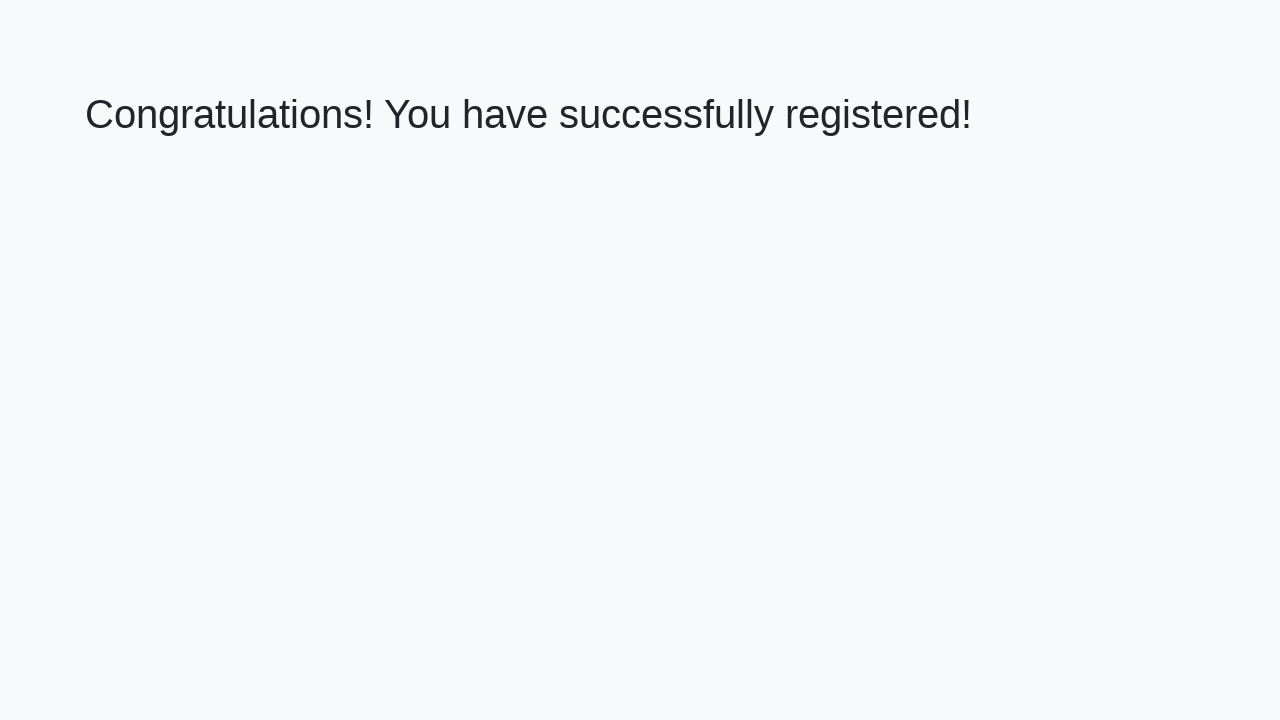

Retrieved congratulations message text
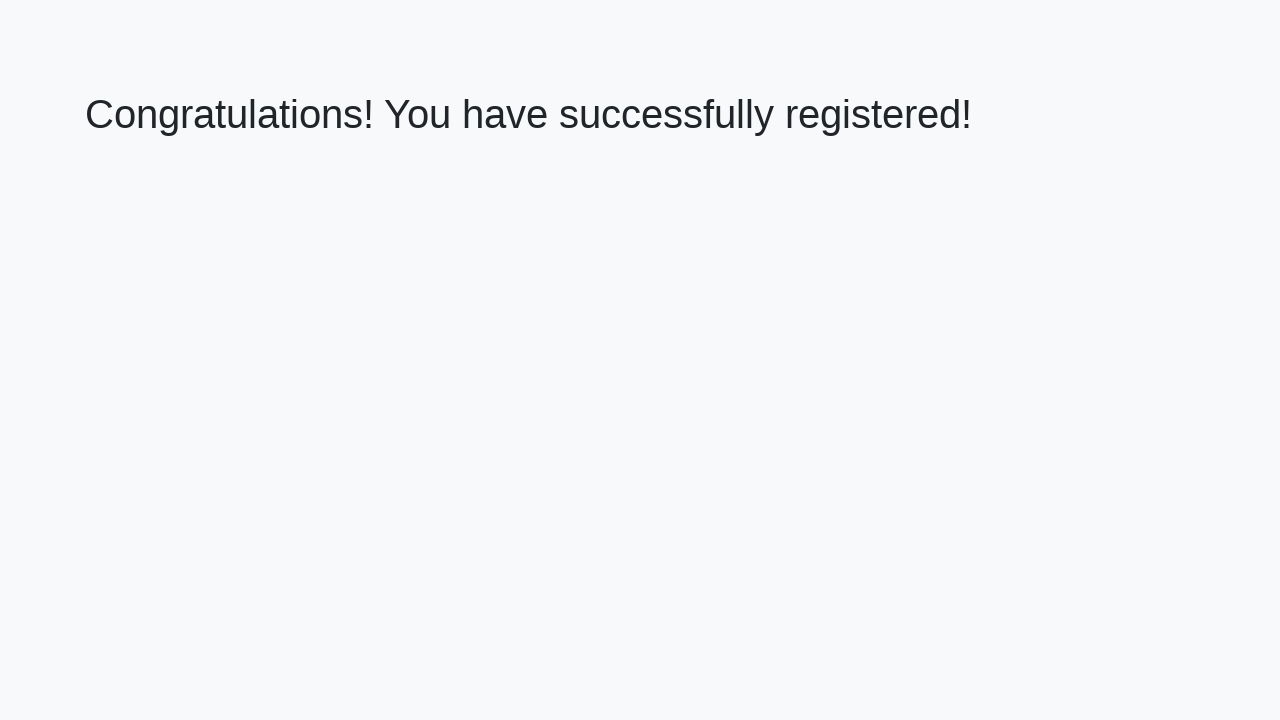

Verified successful registration with correct congratulations message
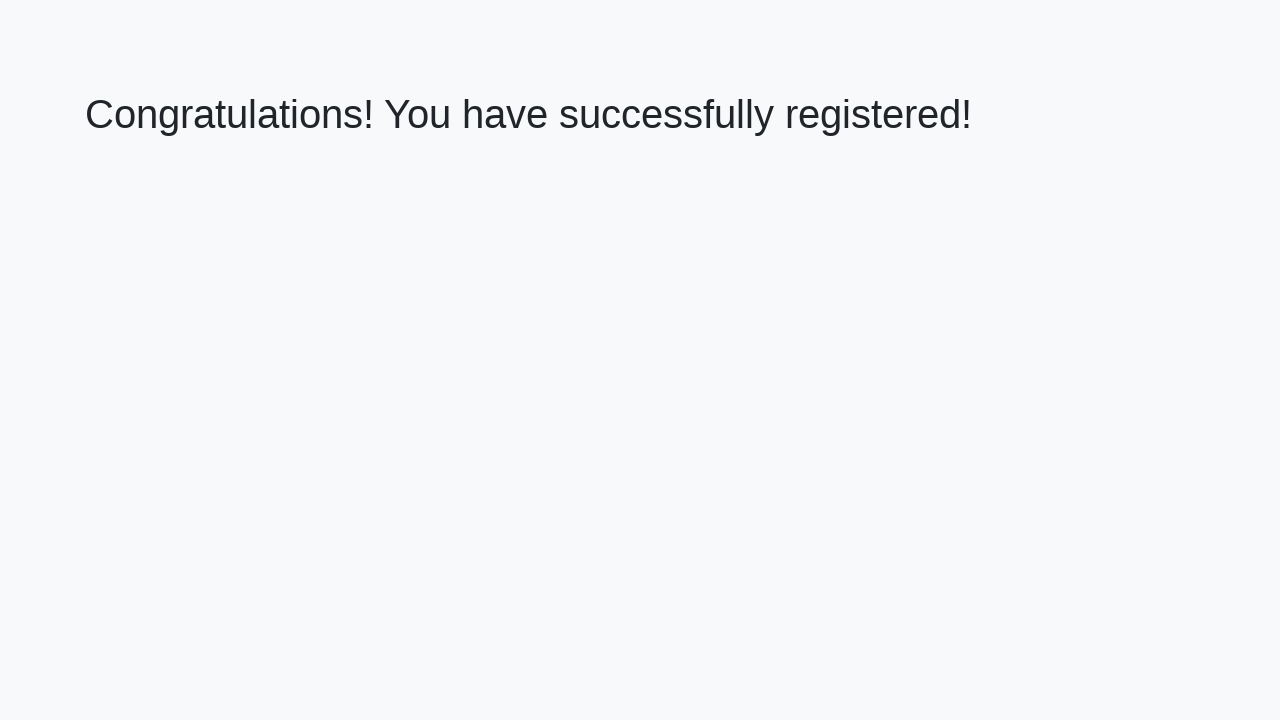

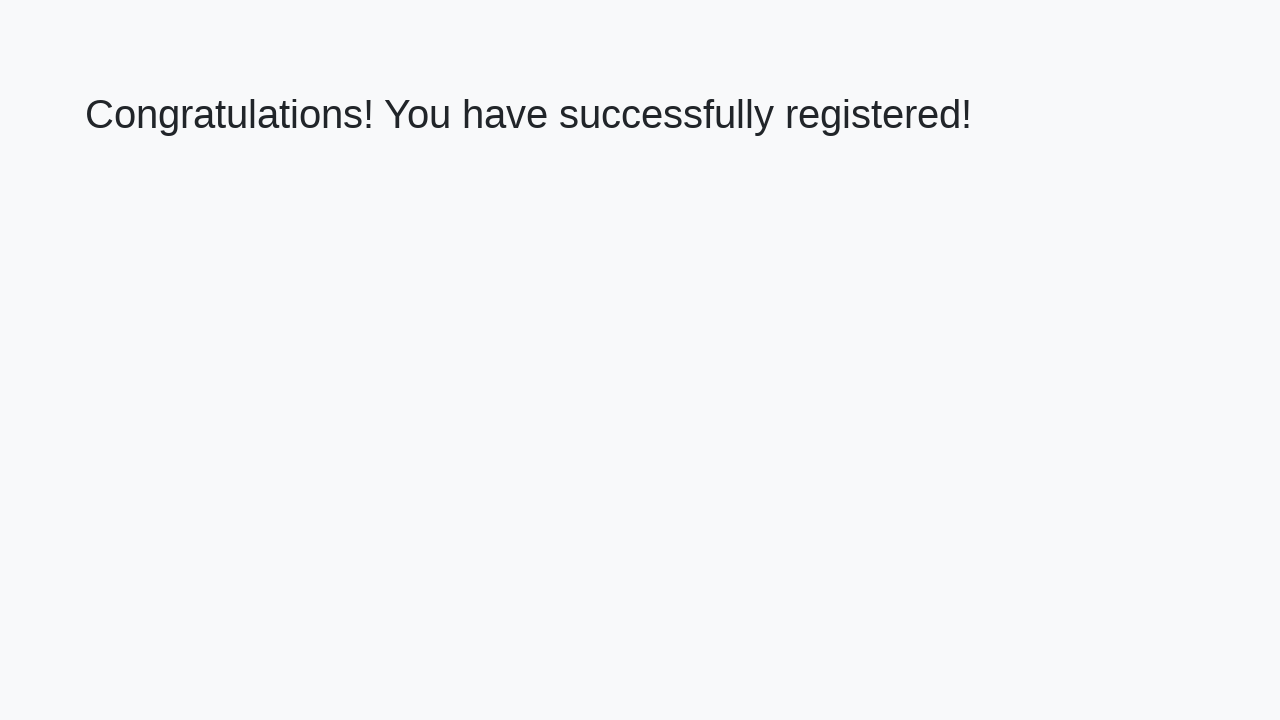